Tests JavaScript confirm alert by clicking the confirm button and dismissing the alert, then verifying the result message

Starting URL: https://testcenter.techproeducation.com/index.php?page=javascript-alerts

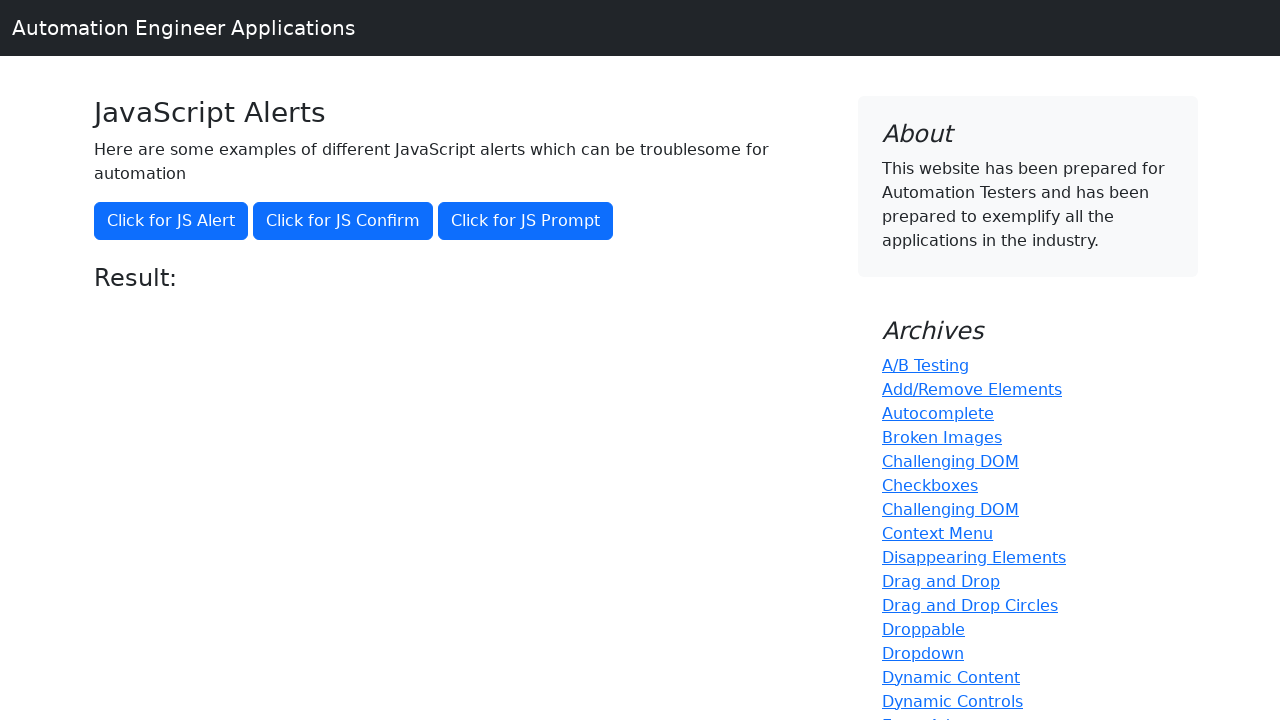

Clicked the 'Click for JS Confirm' button to trigger the alert at (343, 221) on xpath=//button[normalize-space()='Click for JS Confirm']
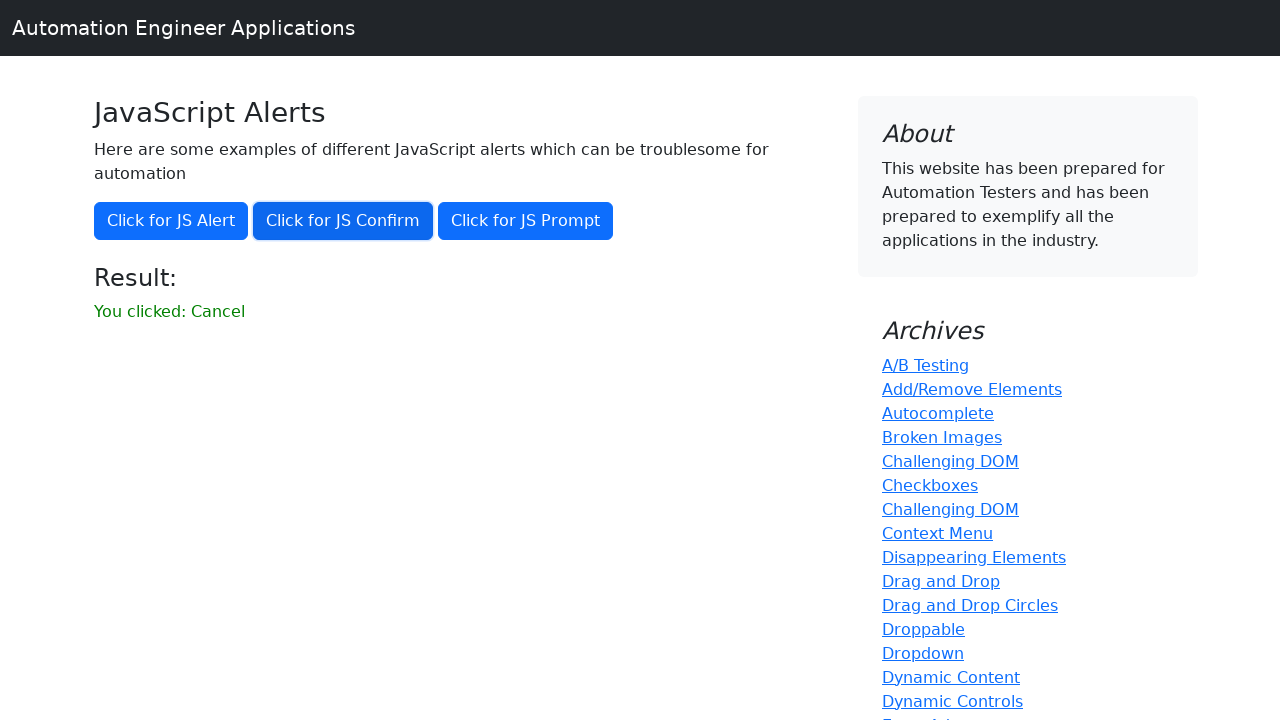

Set up dialog handler to dismiss alerts
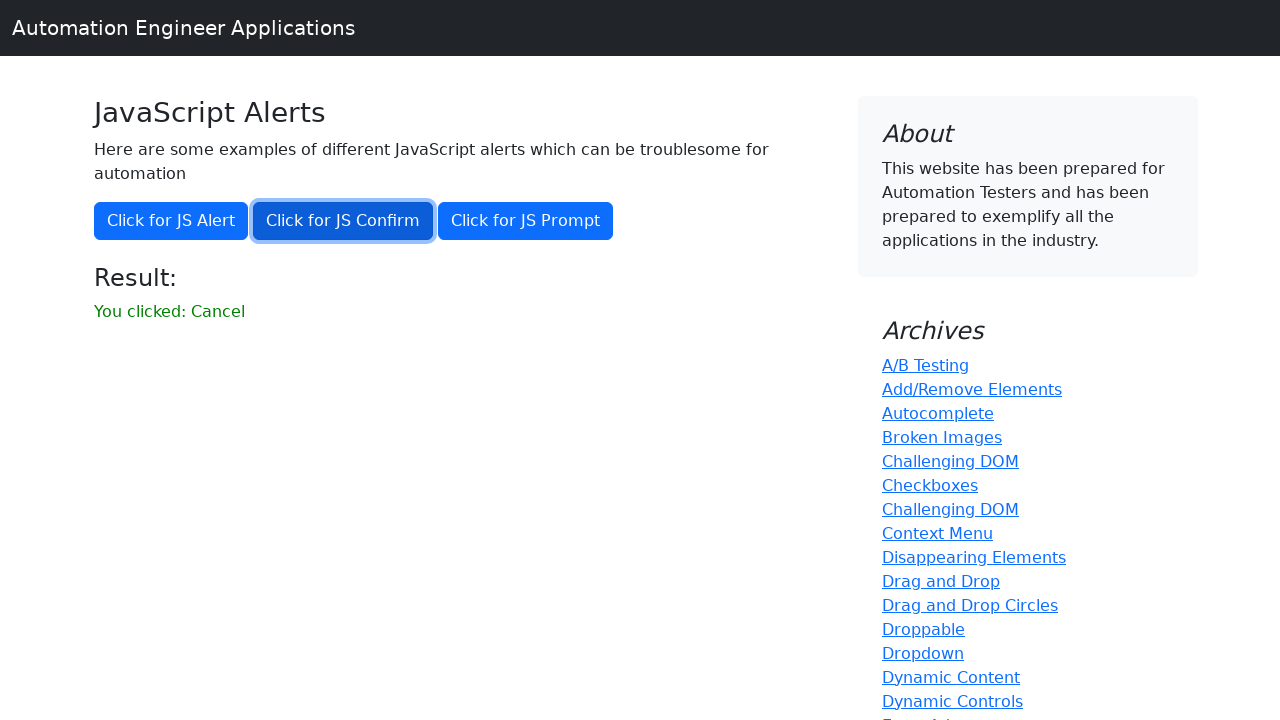

Clicked the 'Click for JS Confirm' button again to trigger and dismiss the alert at (343, 221) on xpath=//button[normalize-space()='Click for JS Confirm']
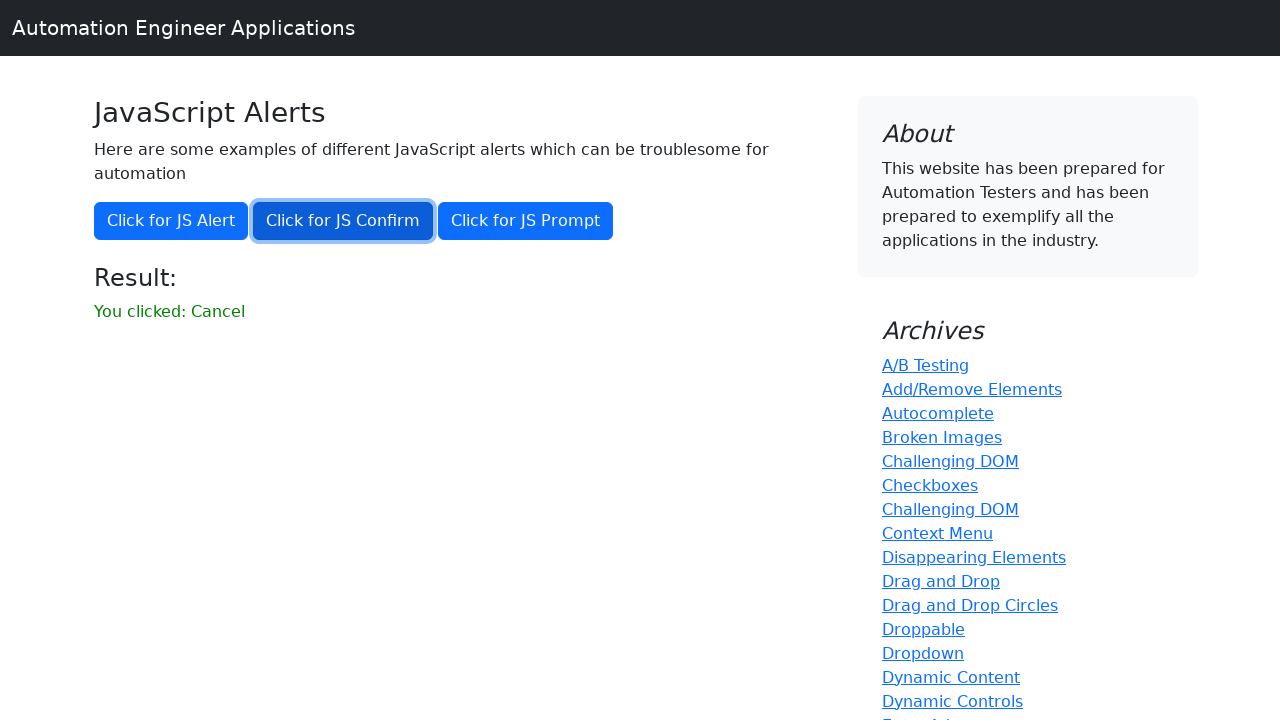

Result message element loaded and is visible
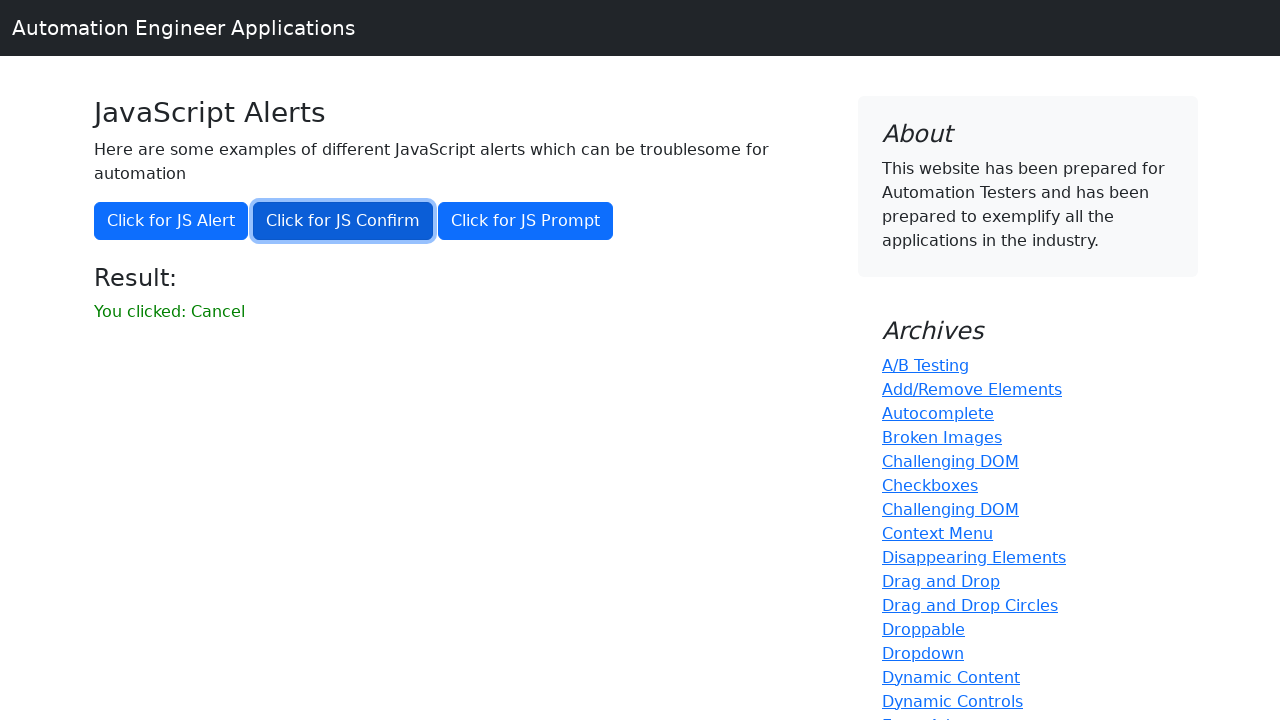

Retrieved result text: 'You clicked: Cancel'
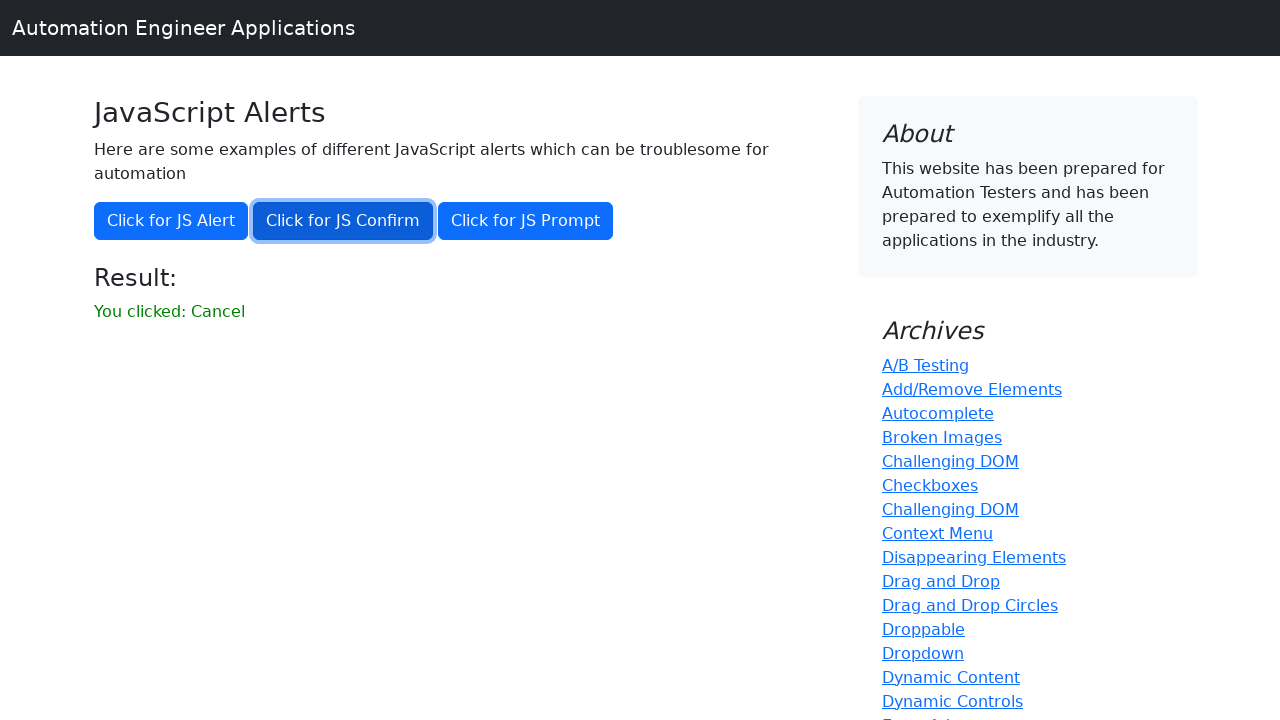

Verified that result message is 'You clicked: Cancel' - test passed
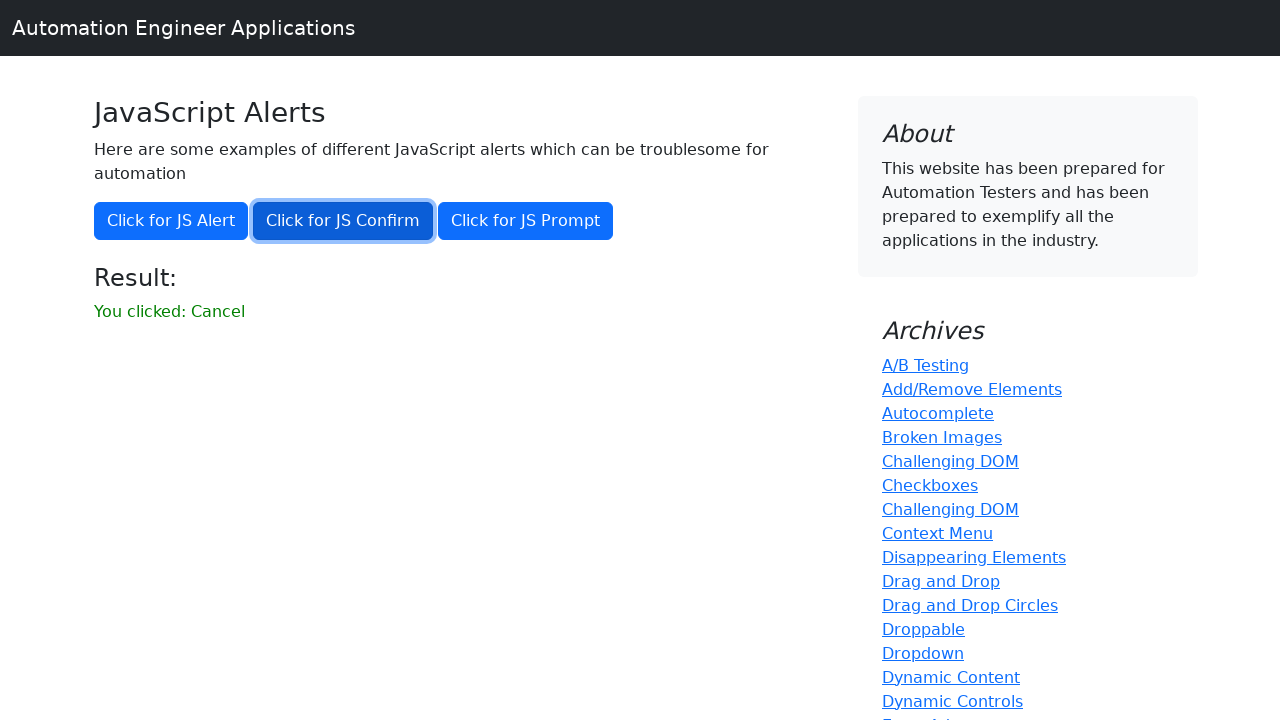

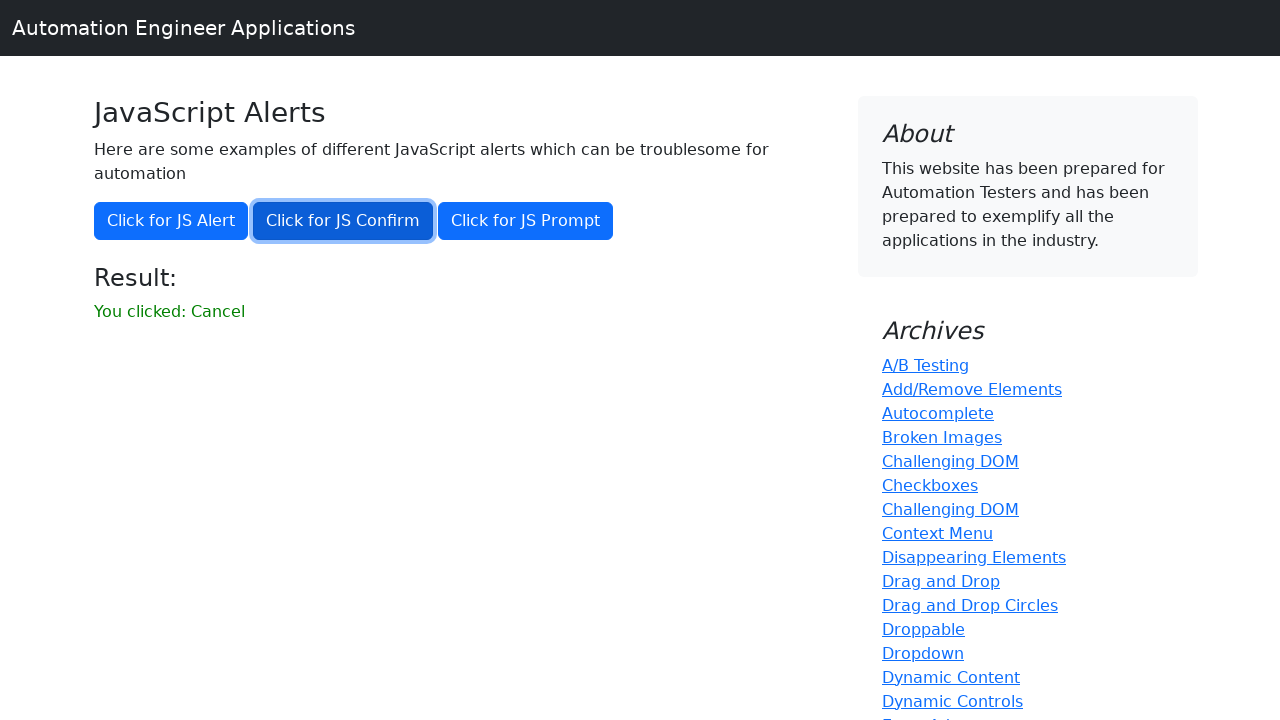